Tests dynamic element loading by clicking buttons that add textboxes, waiting for them to appear, and filling them with text to demonstrate explicit wait functionality.

Starting URL: https://www.hyrtutorials.com/p/waits-demo.html

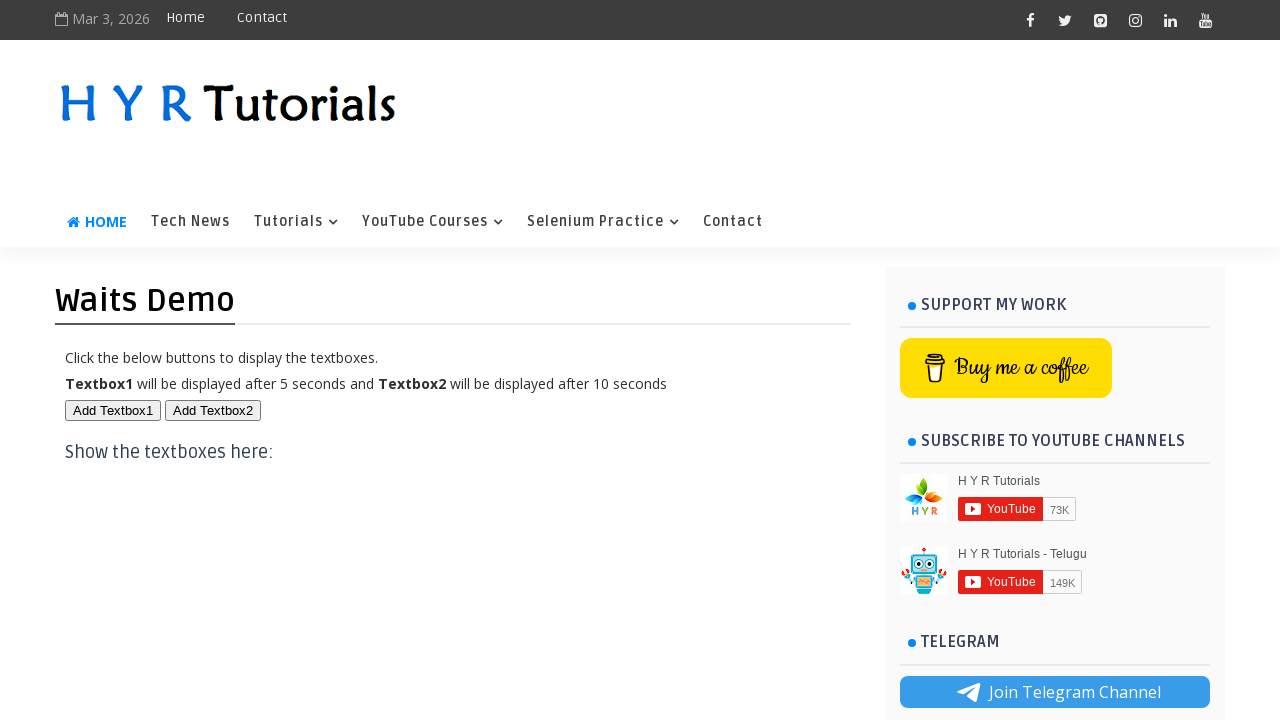

Clicked 'Add Textbox1' button at (113, 410) on button#btn1
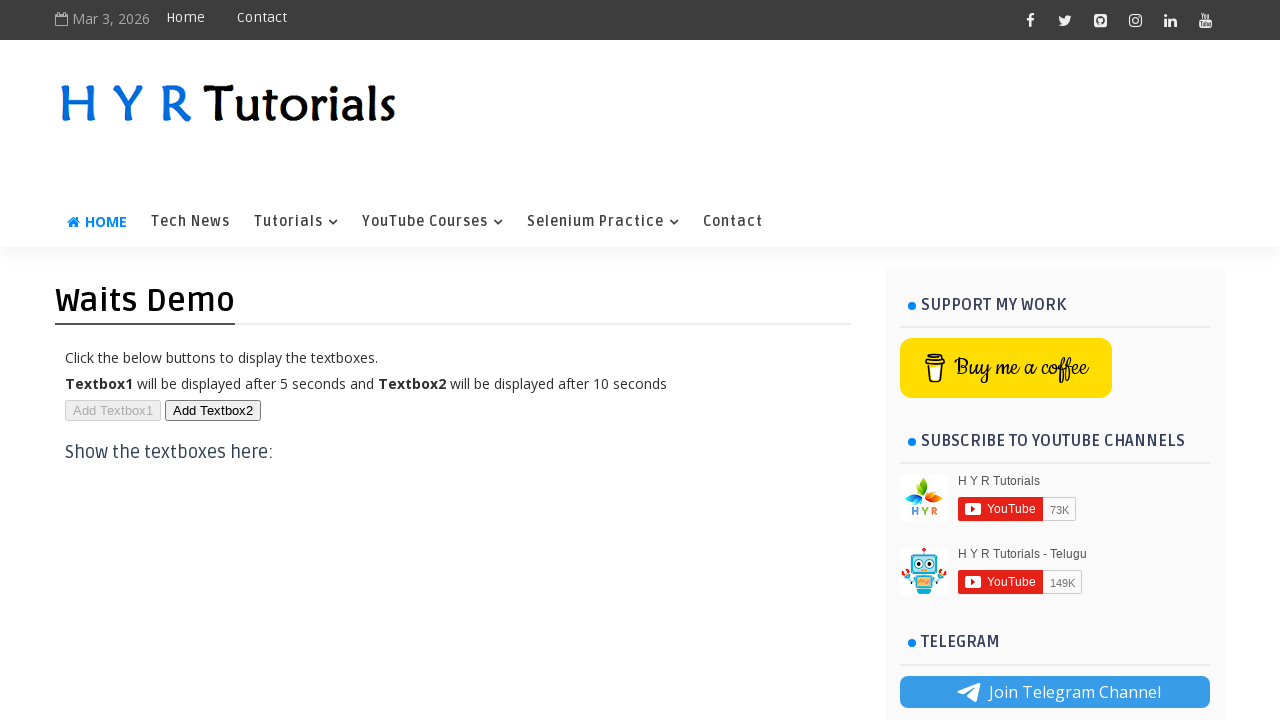

Textbox1 appeared and became visible
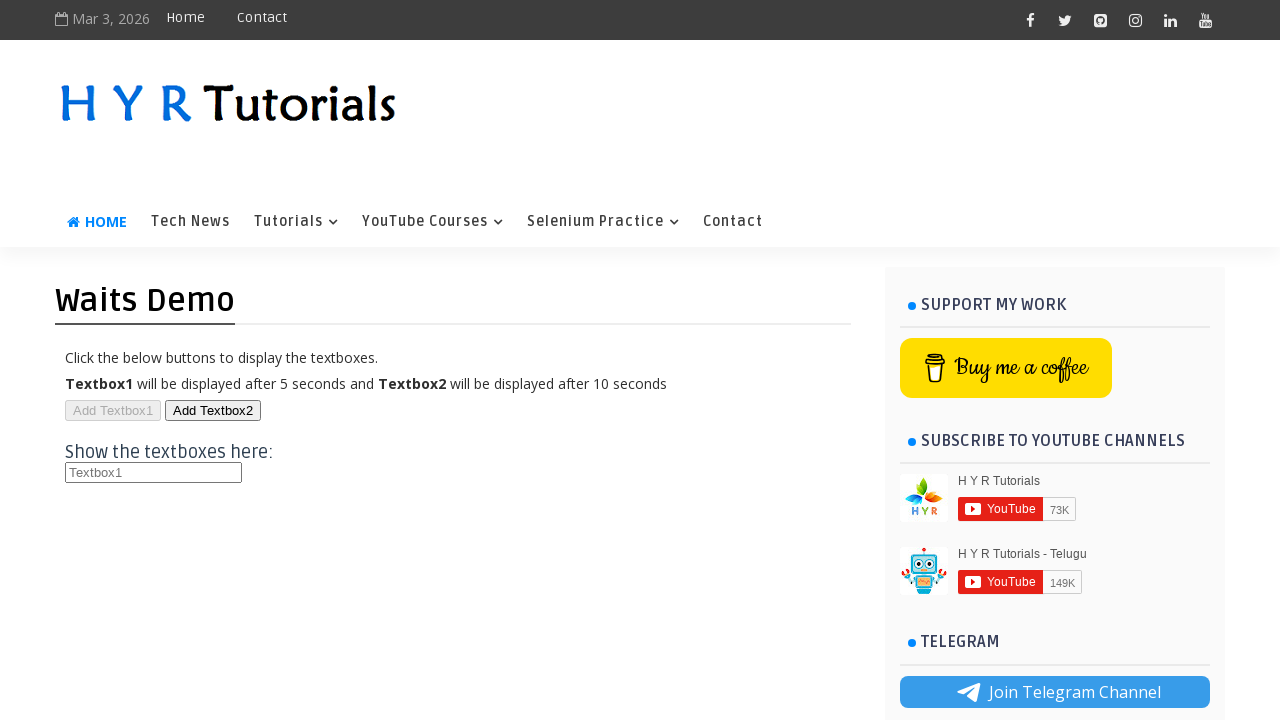

Filled Textbox1 with 'Textbox 1' on input#txt1
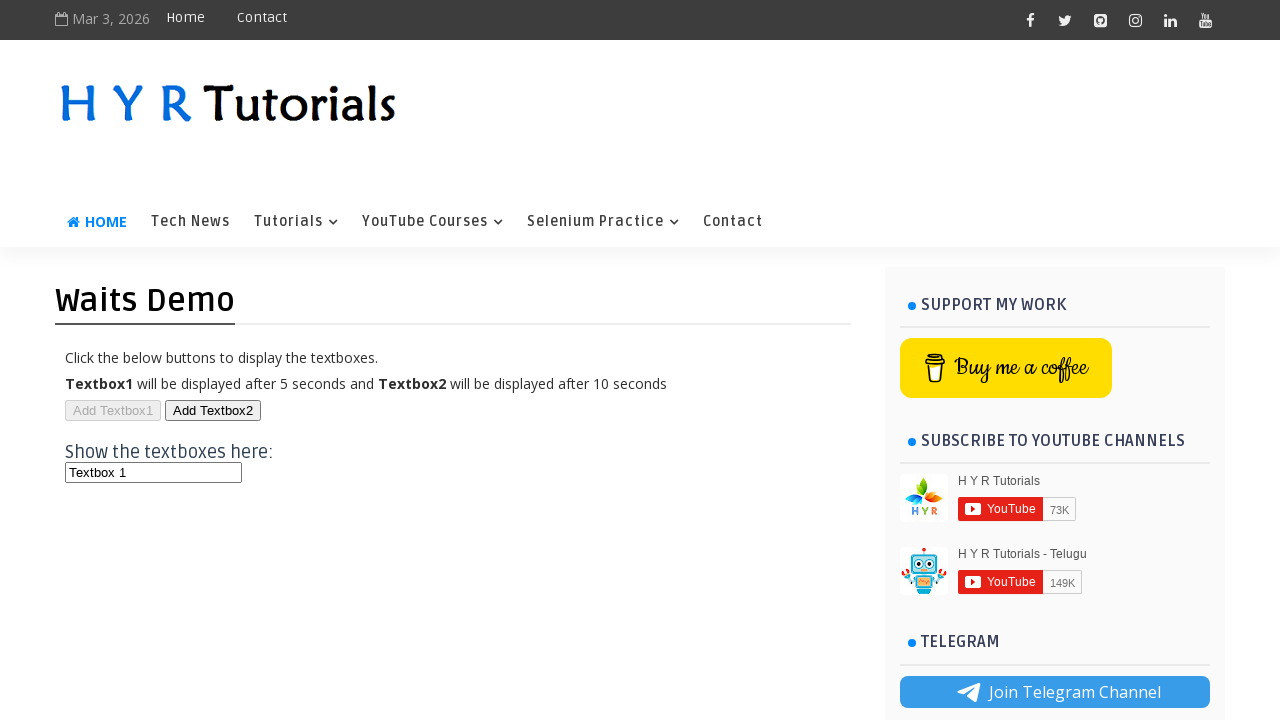

Clicked 'Add Textbox2' button at (213, 410) on button#btn2
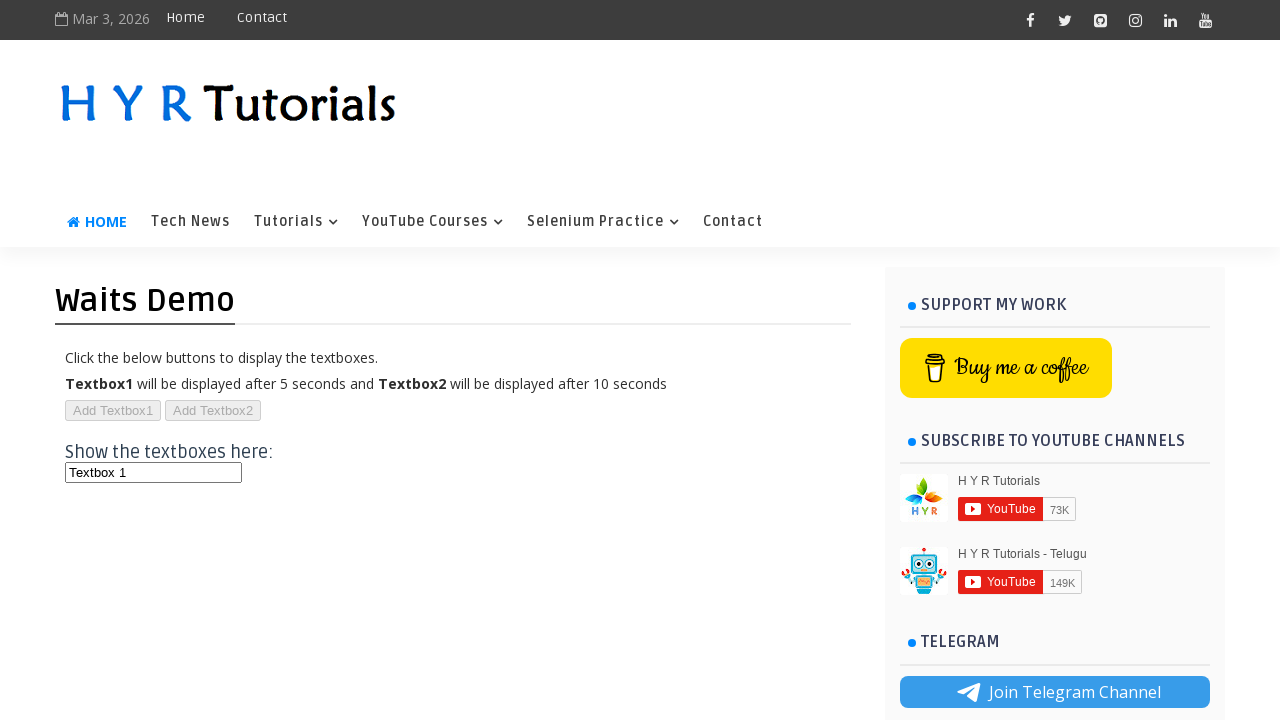

Textbox2 appeared and became visible
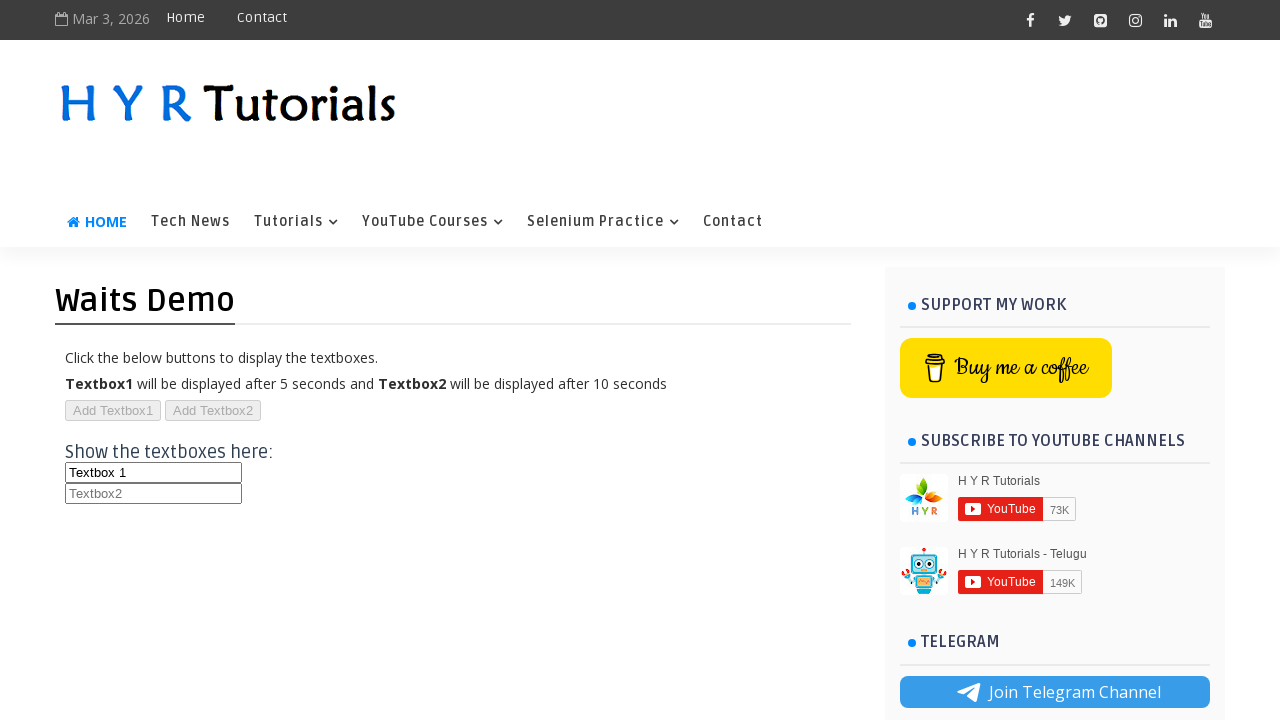

Filled Textbox2 with 'Textbox 2' on input#txt2
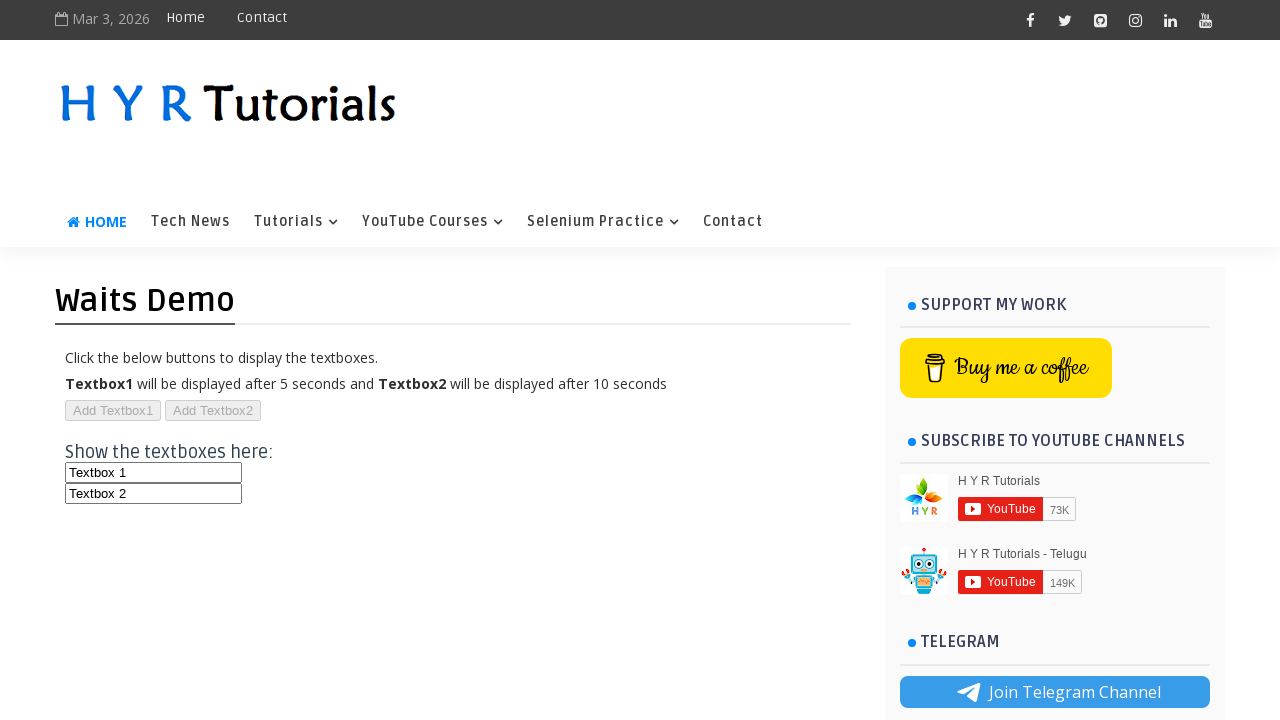

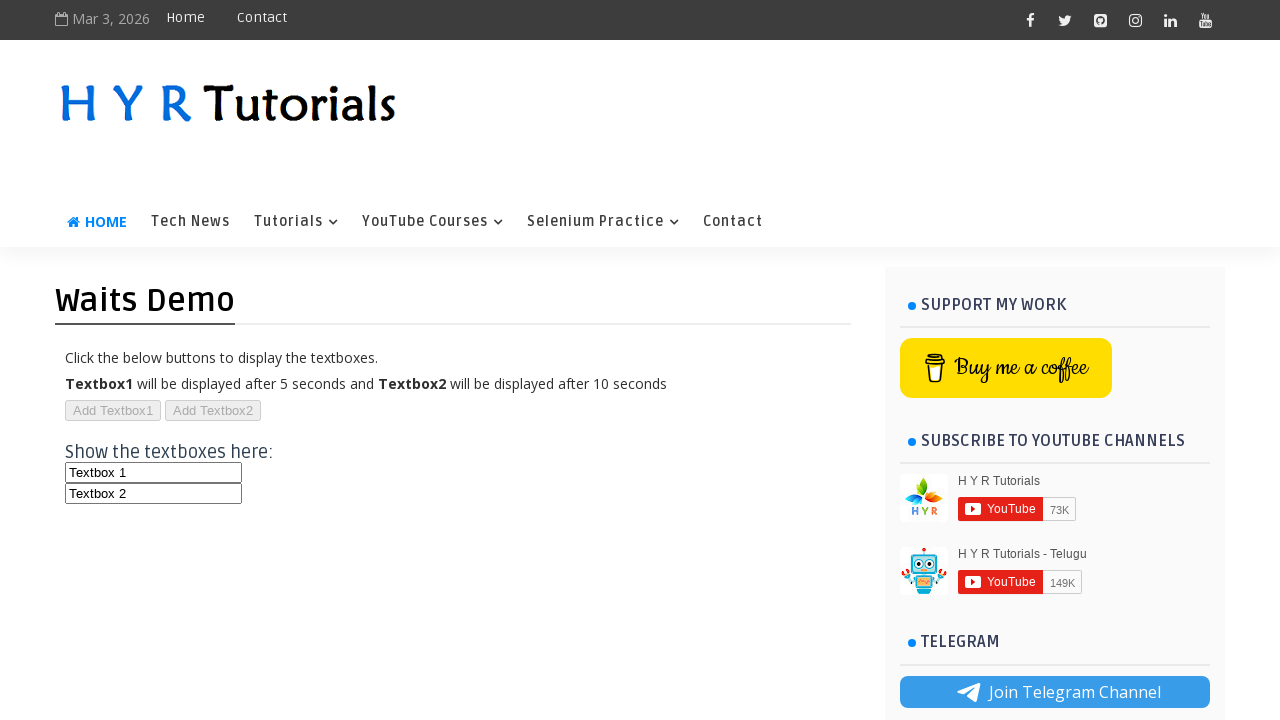